Tests JavaScript alert functionality by triggering an alert and accepting it

Starting URL: http://the-internet.herokuapp.com/javascript_alerts

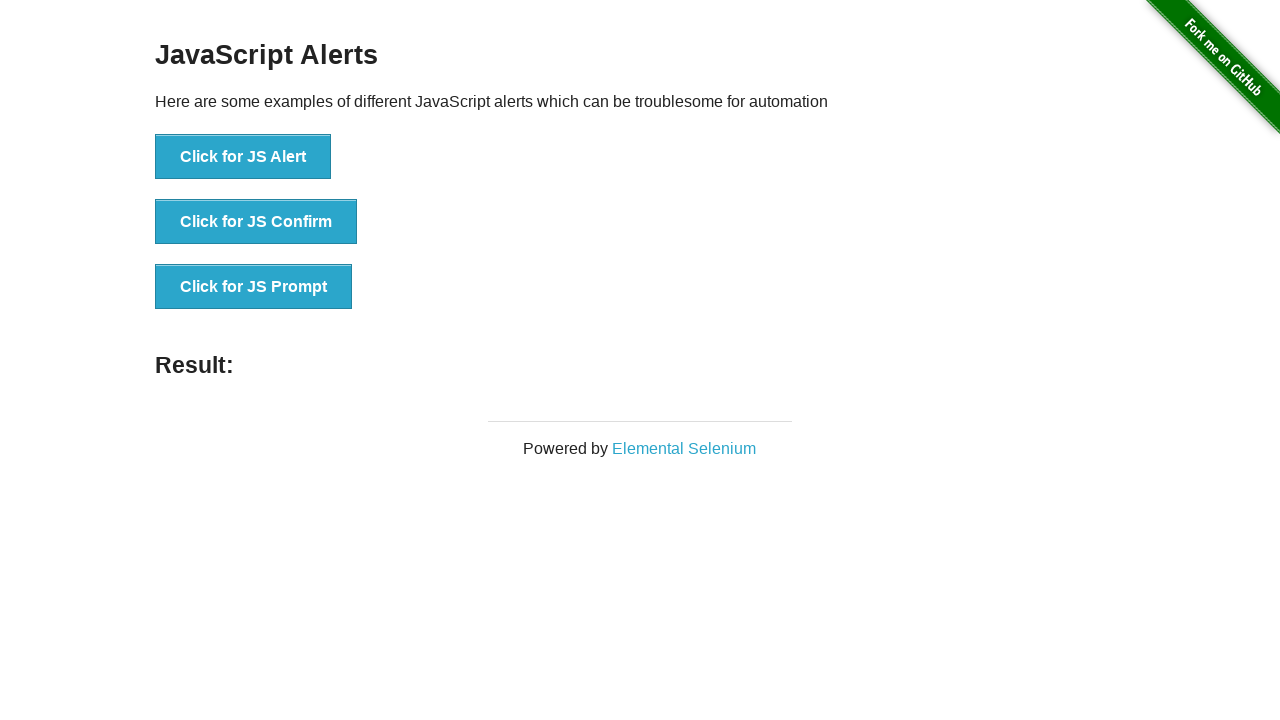

Set up dialog handler to automatically accept alerts
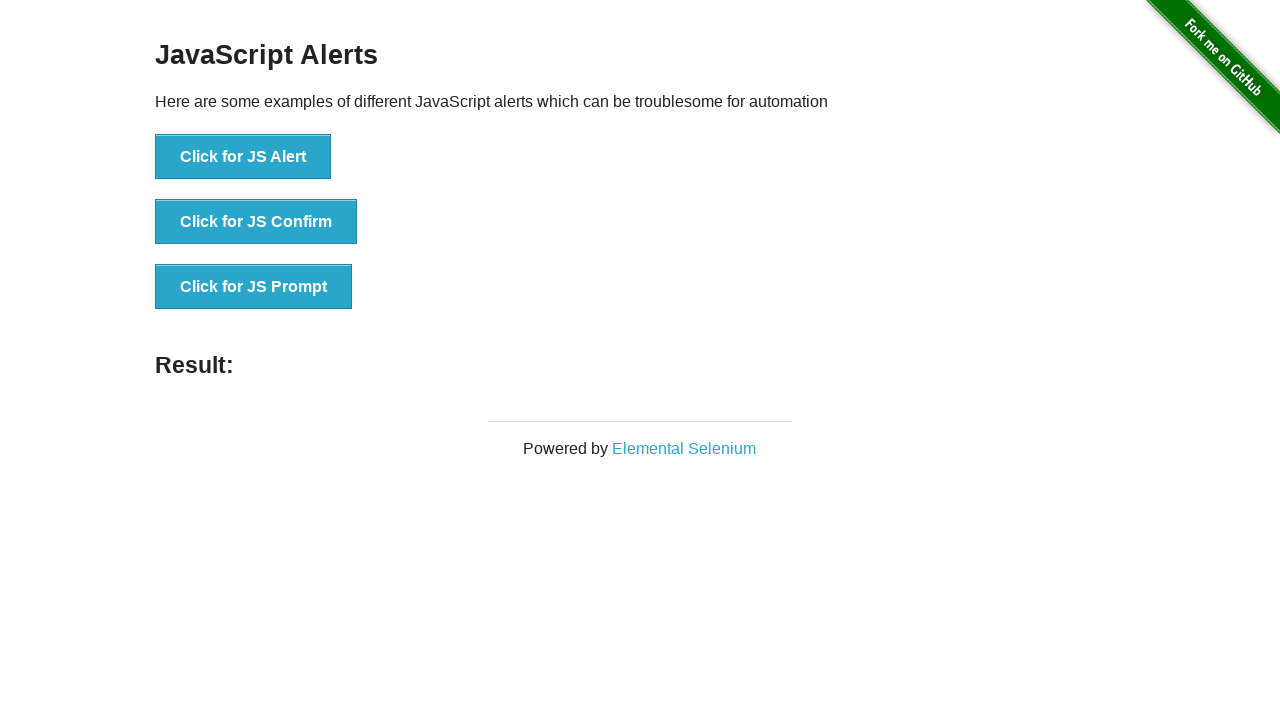

Clicked the JavaScript alert button at (243, 157) on button[onclick='jsAlert()']
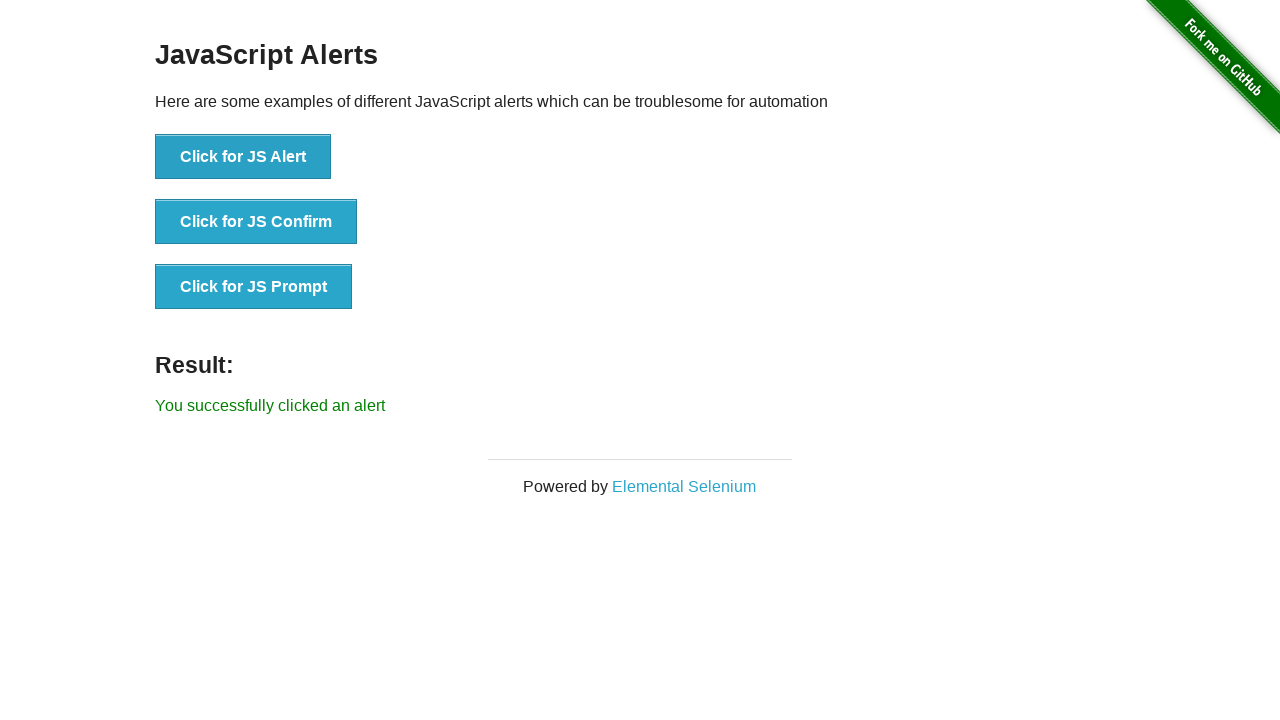

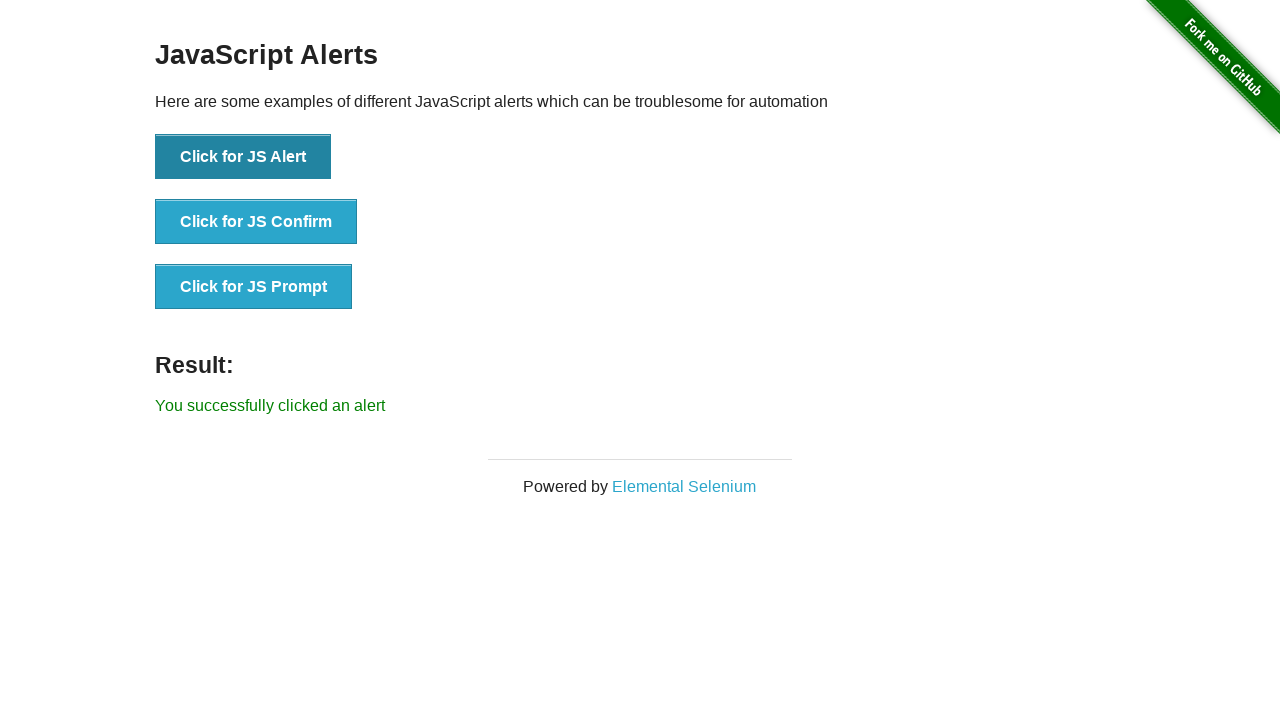